Tests filling out a form using advanced XPath selectors, entering book names in specific fields and family tree information (grandparent, parent, child).

Starting URL: https://syntaxprojects.com/advanceXpath-homework.php

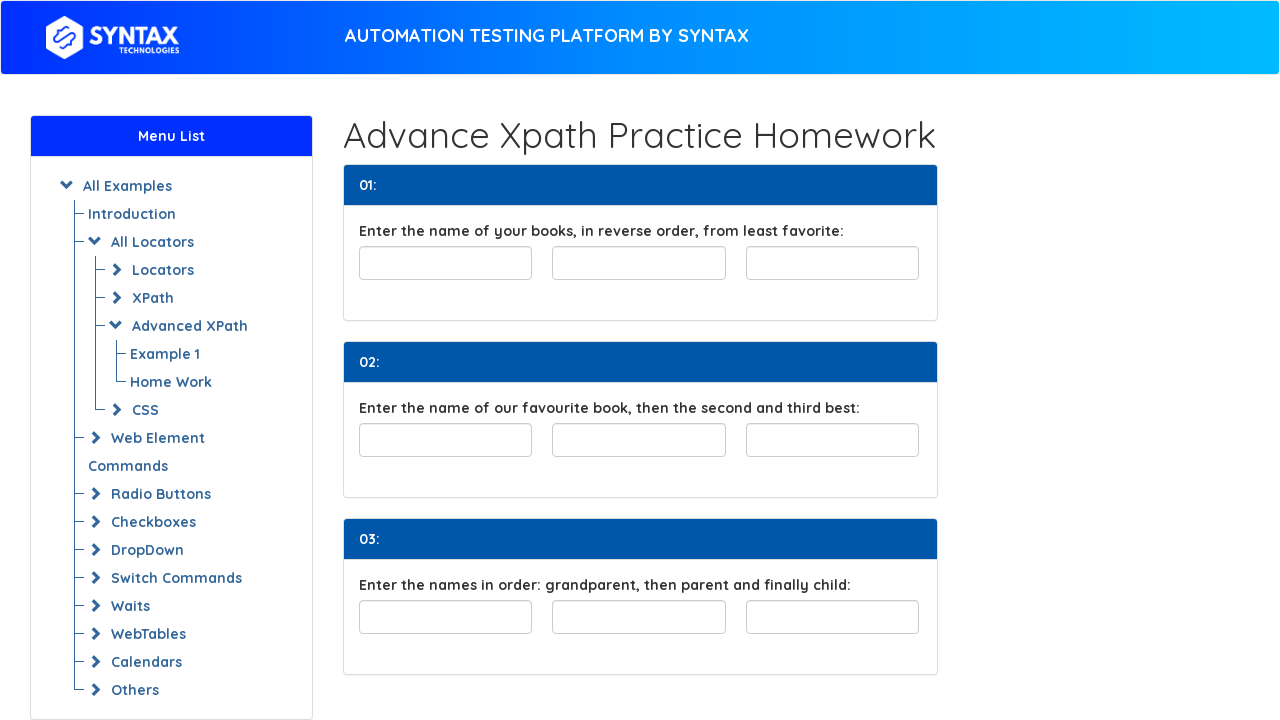

Navigated to Advanced XPath homework page
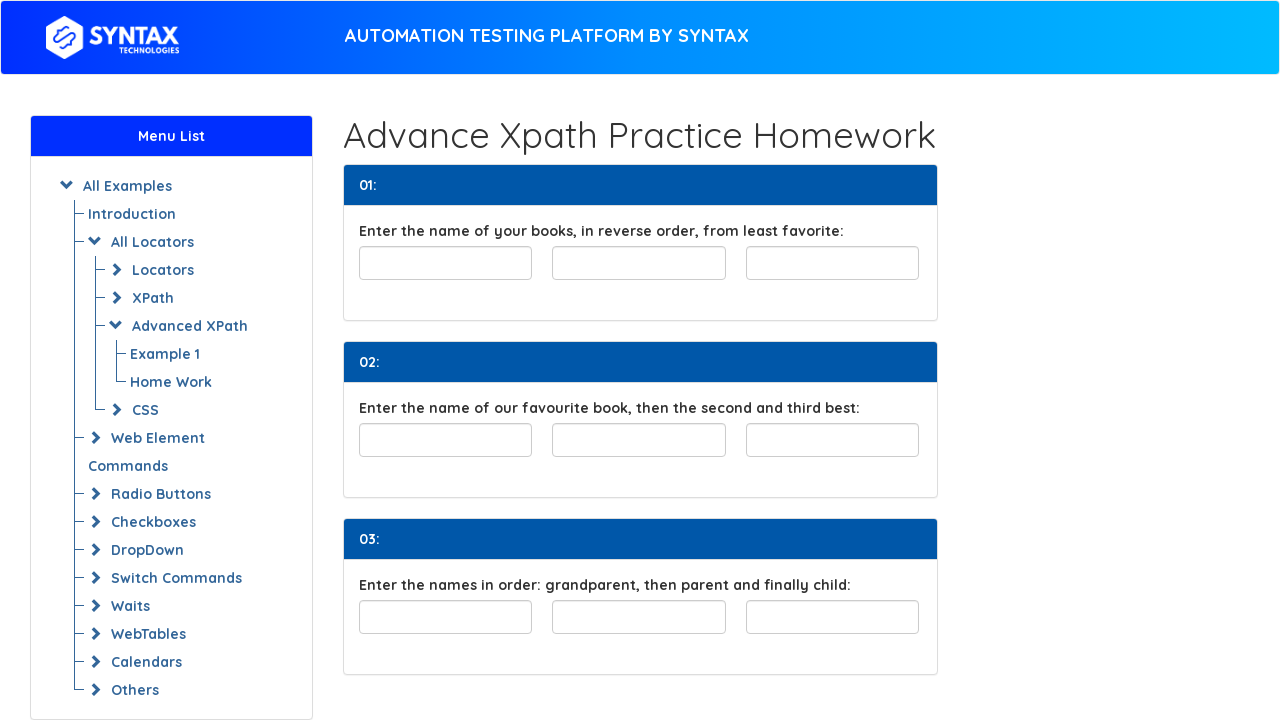

Filled favorite book field with 'The Man and the Sea' on //input[@id='least-favorite']/preceding-sibling::input[2]
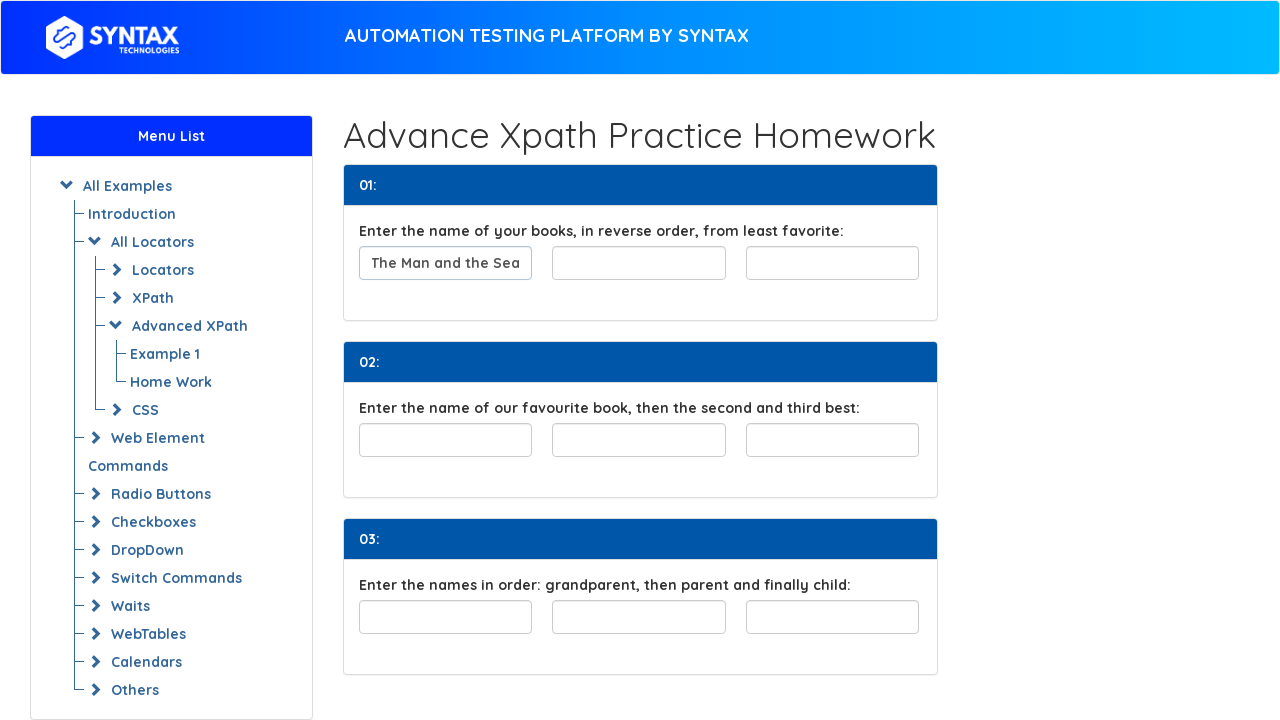

Filled second least favorite book field with 'Moby Dick' on //input[@id='least-favorite']/preceding-sibling::input[1]
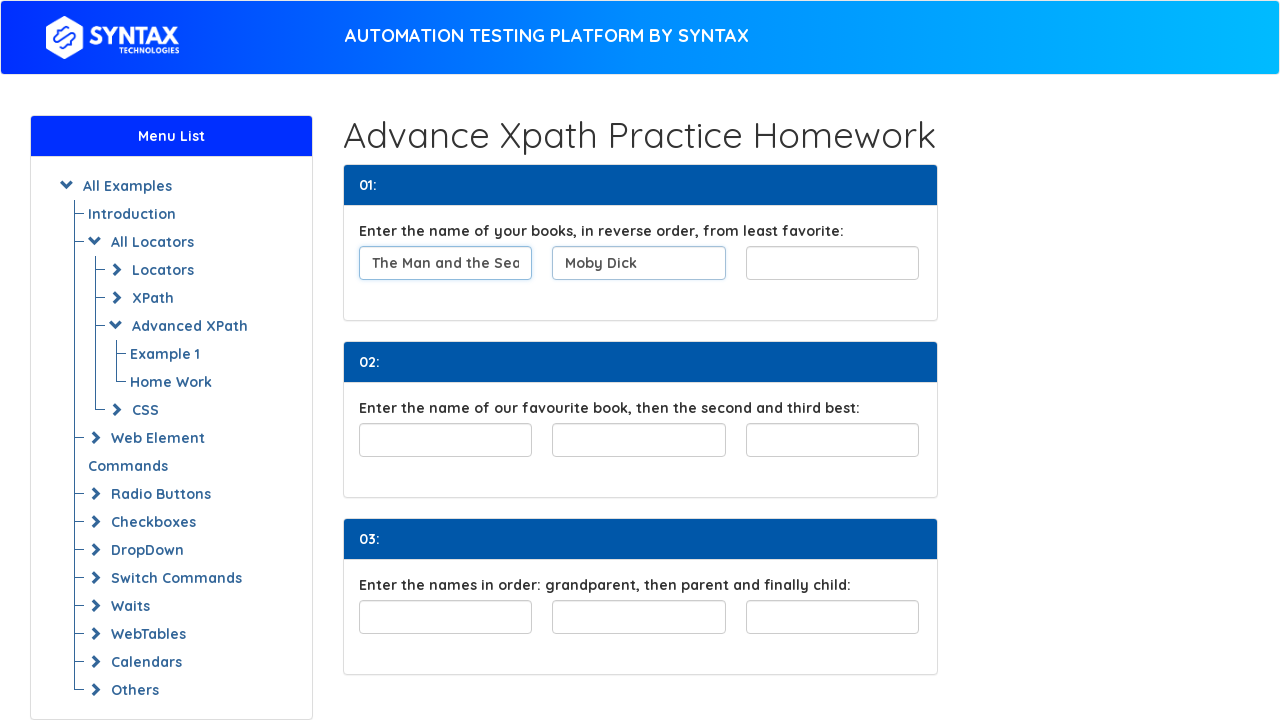

Filled least favorite book field with 'A Separate Peace' on #least-favorite
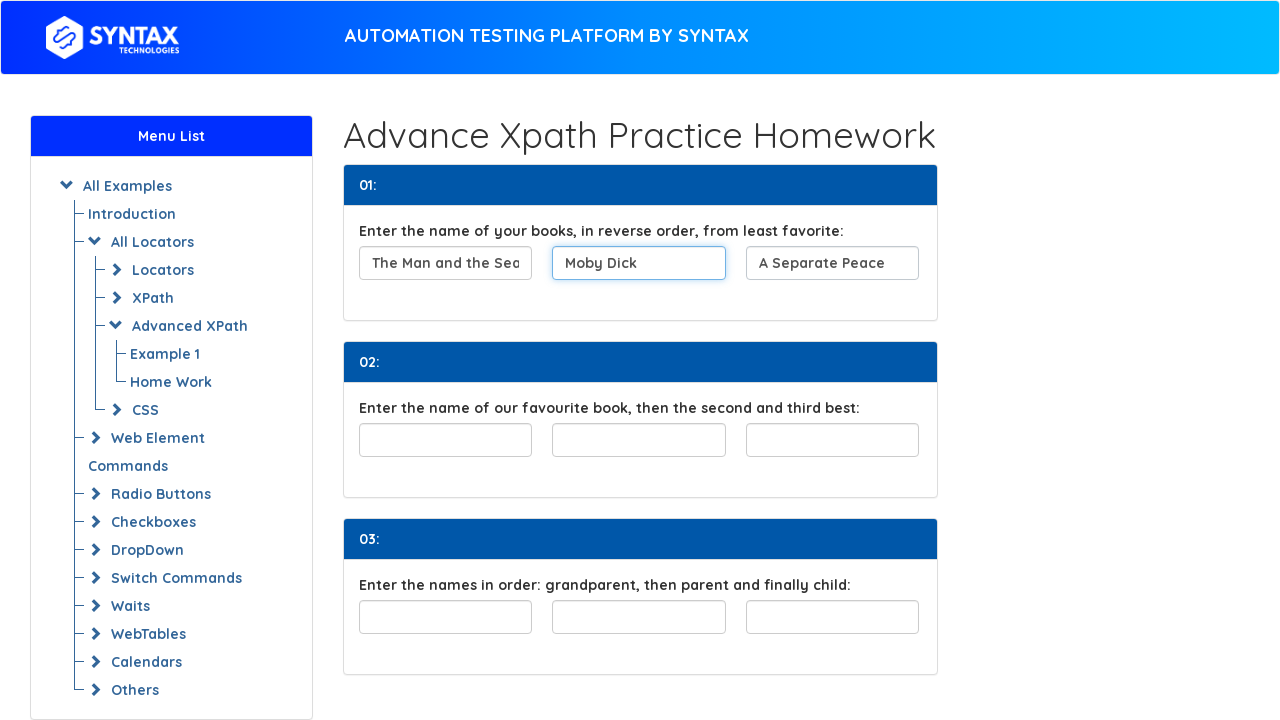

Filled favourite book field with 'Mockingjay' on #favouriteBook
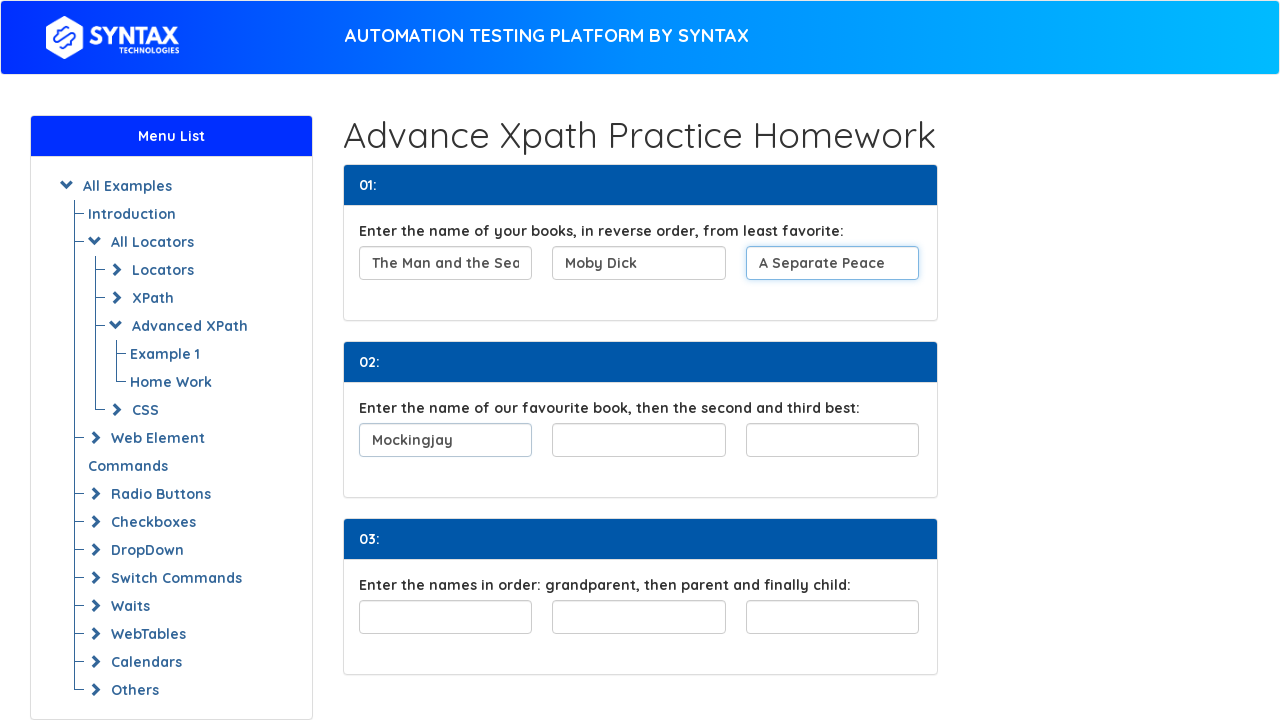

Filled second favourite book field with 'Catching Fire' on //input[@id='favouriteBook']/following-sibling::input[1]
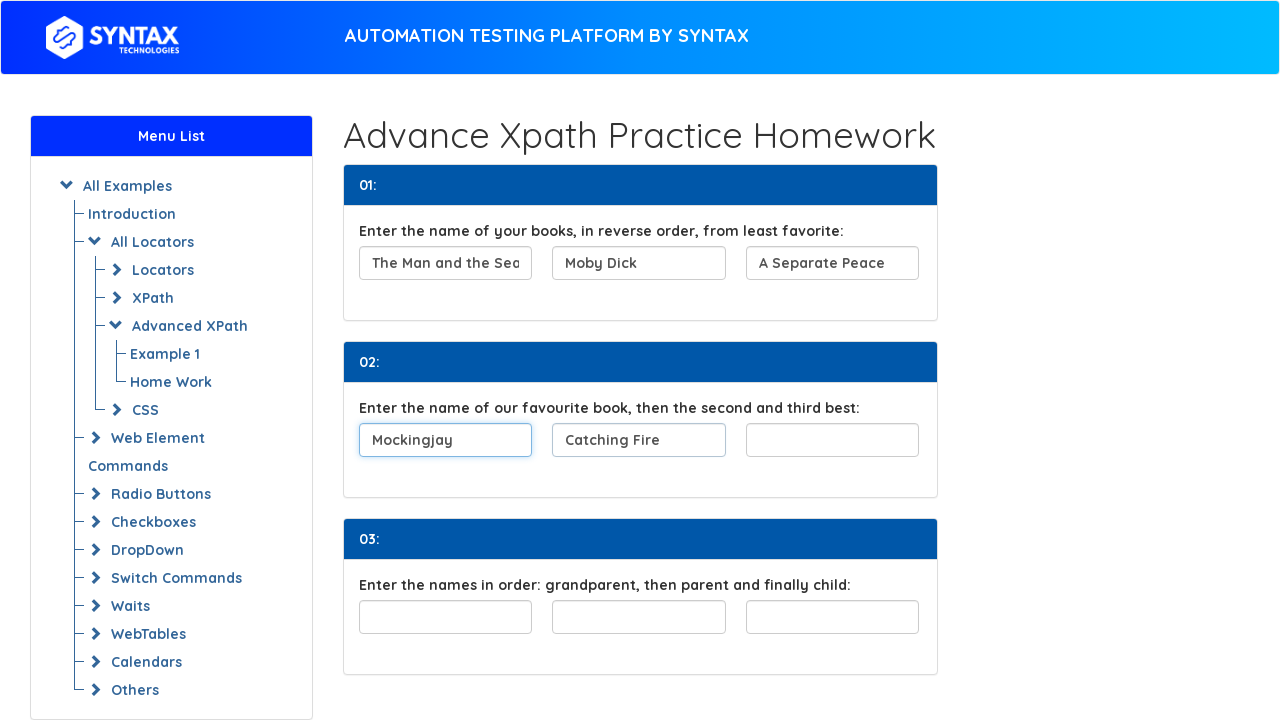

Filled third favourite book field with 'The Hunger Games' on //input[@id='favouriteBook']/following-sibling::input[2]
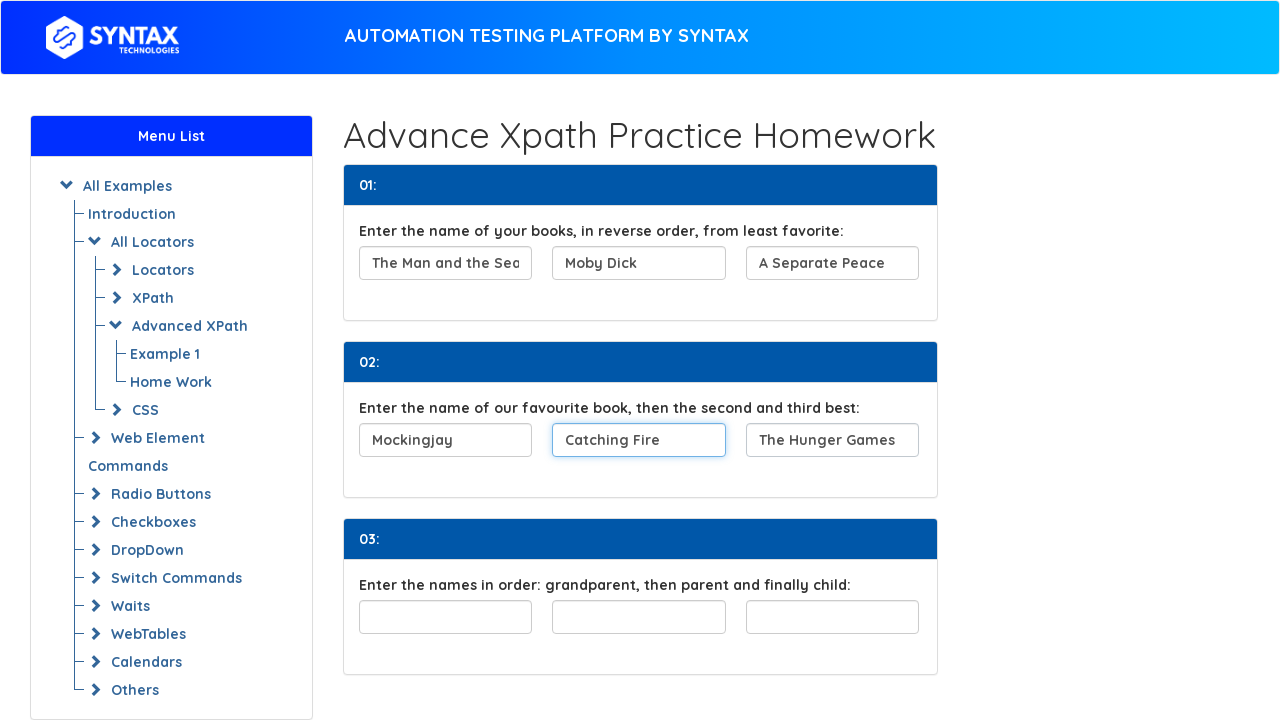

Filled grandparent field with 'Muriel' on //div[@id='familyTree']/child::input[1]
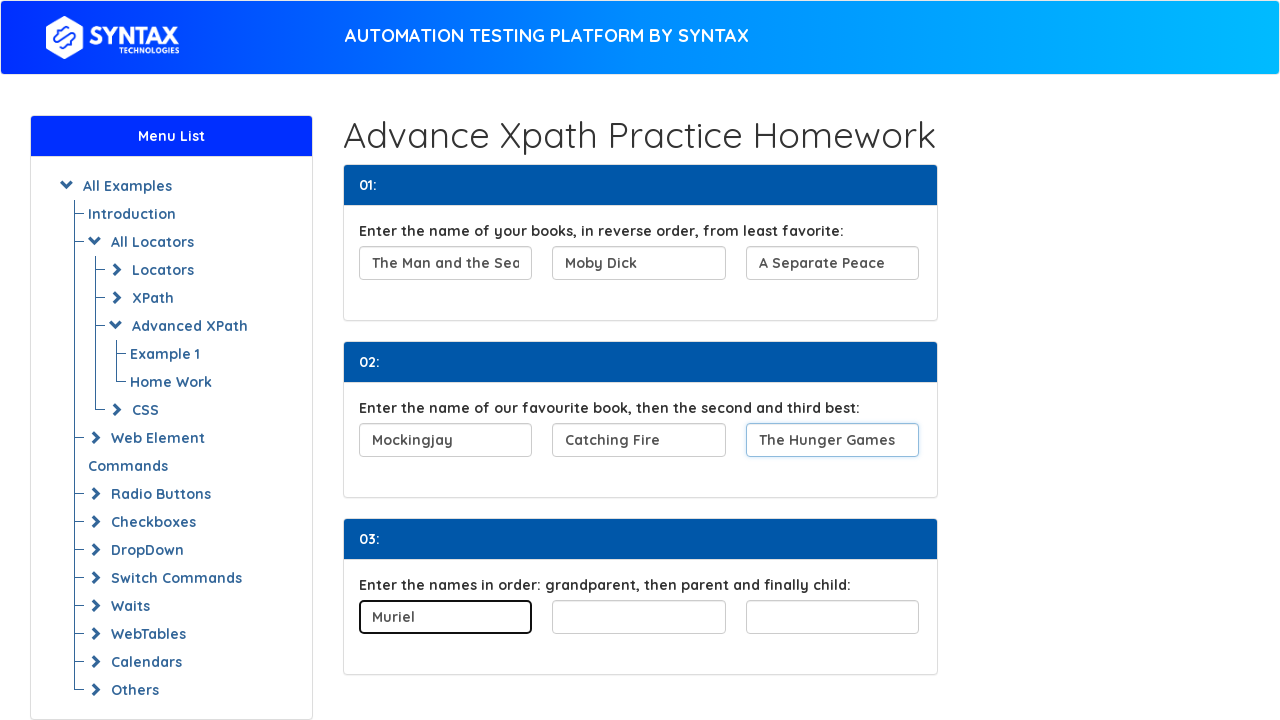

Filled parent field with 'Denise' on //div[@id='familyTree']/child::input[2]
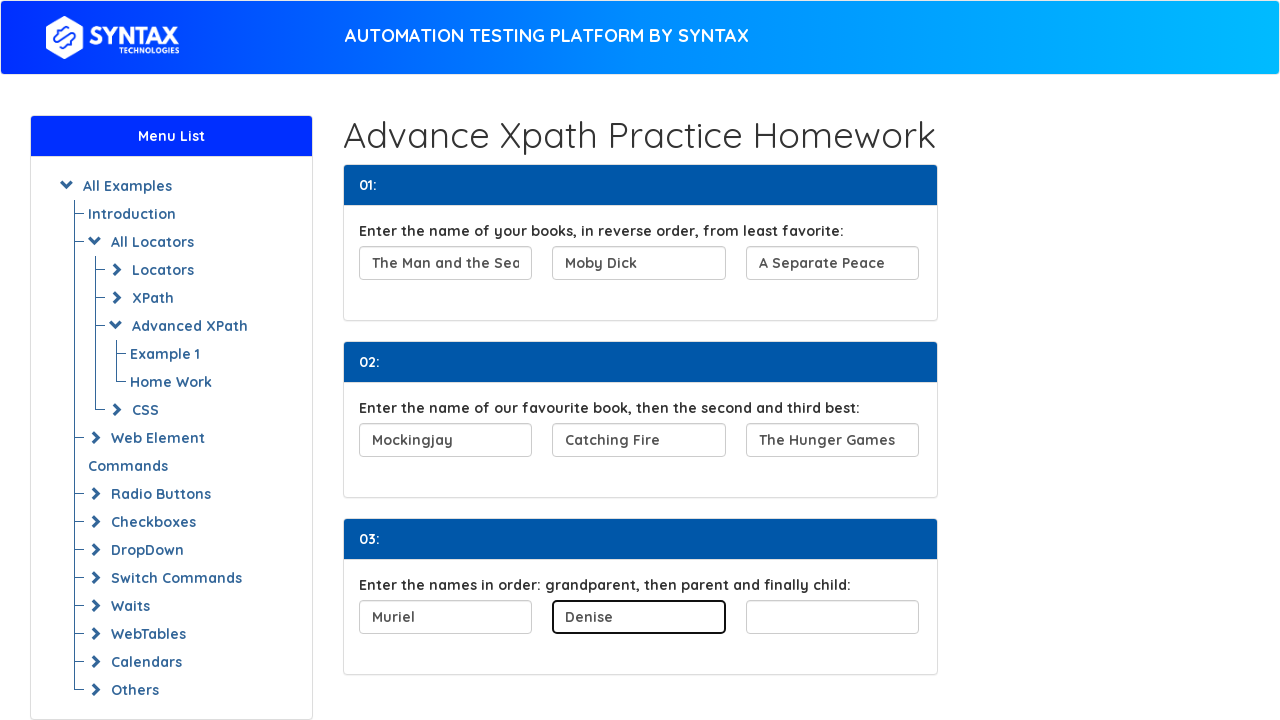

Filled child field with 'Ronnie' on //div[@id='familyTree']/child::input[3]
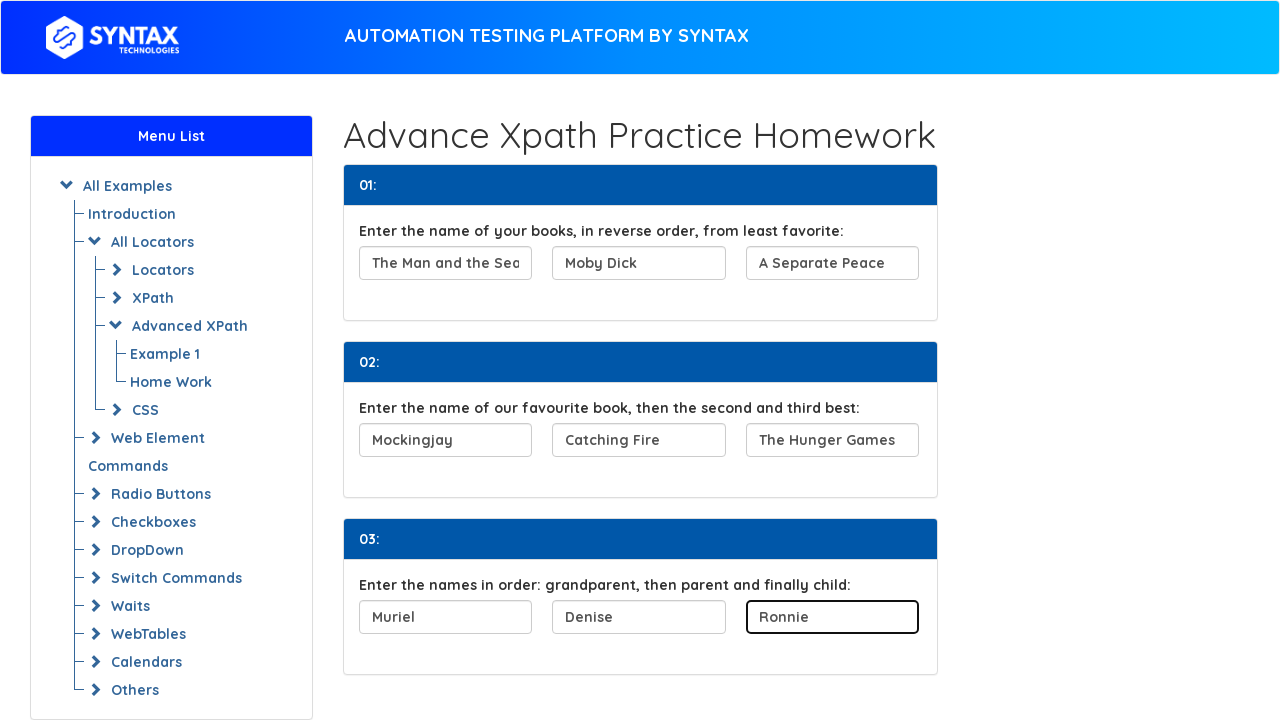

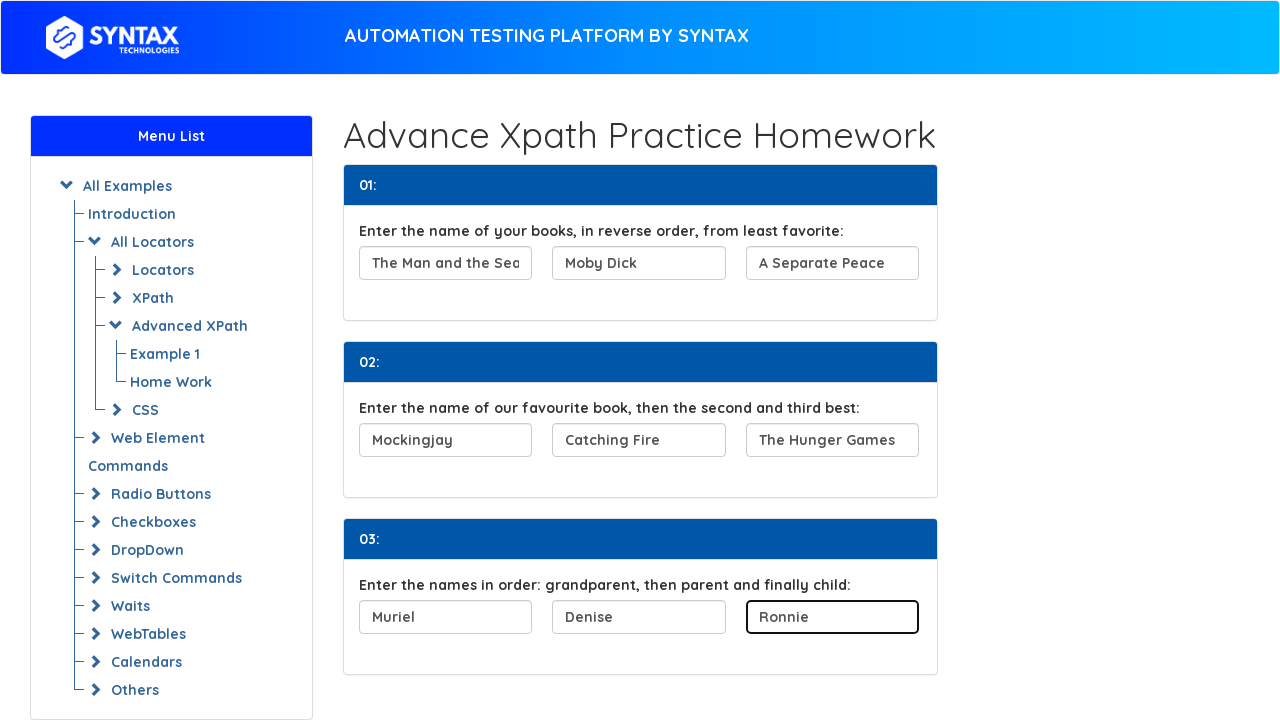